Navigates to W3Schools website and clicks on the exercises navigation button to access the exercises section.

Starting URL: https://www.w3schools.com/

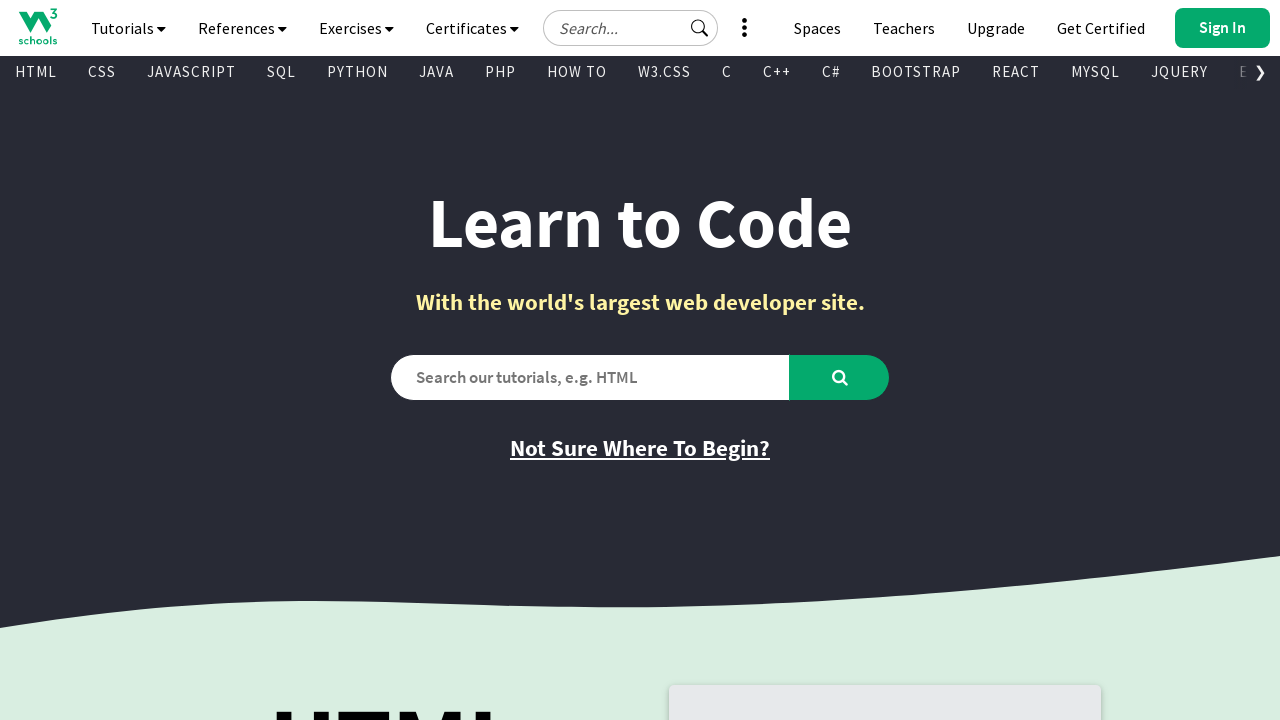

Clicked on the exercises navigation button at (356, 28) on xpath=//*[@id='navbtn_exercises']
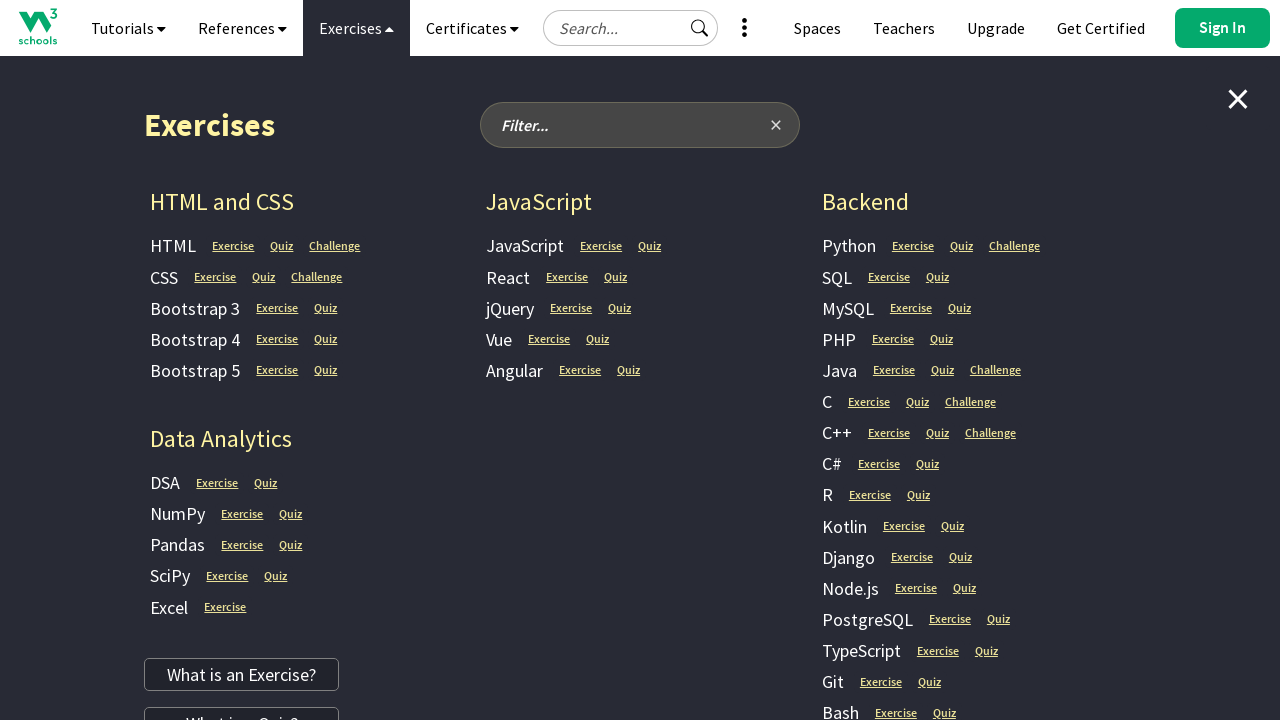

Exercises page loaded and network idle state reached
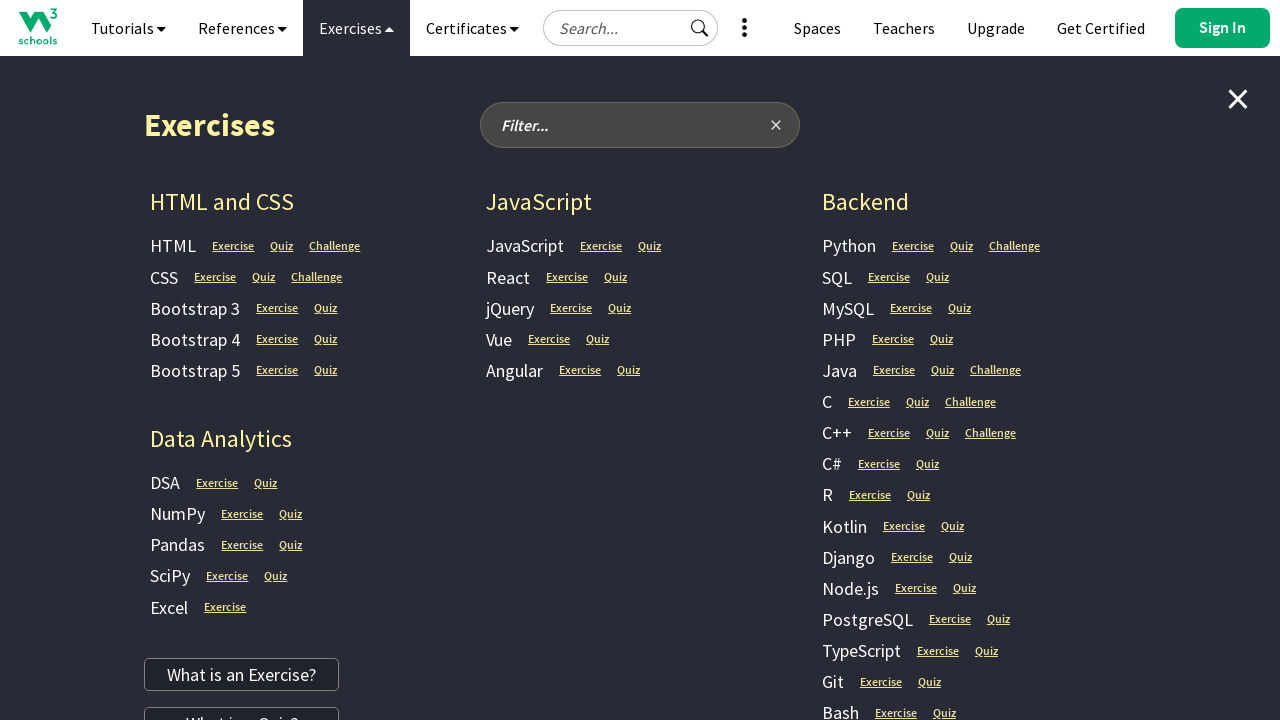

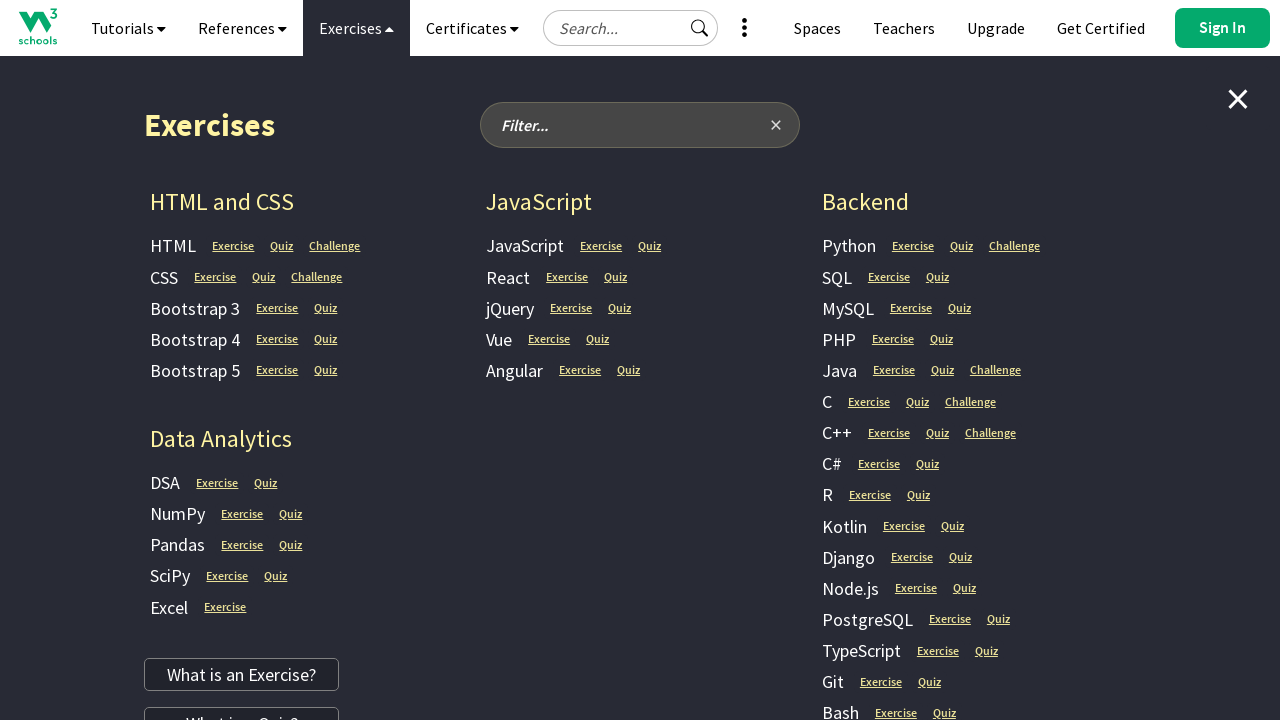